Tests right-click context menu functionality on a button element

Starting URL: https://swisnl.github.io/jQuery-contextMenu/demo.html

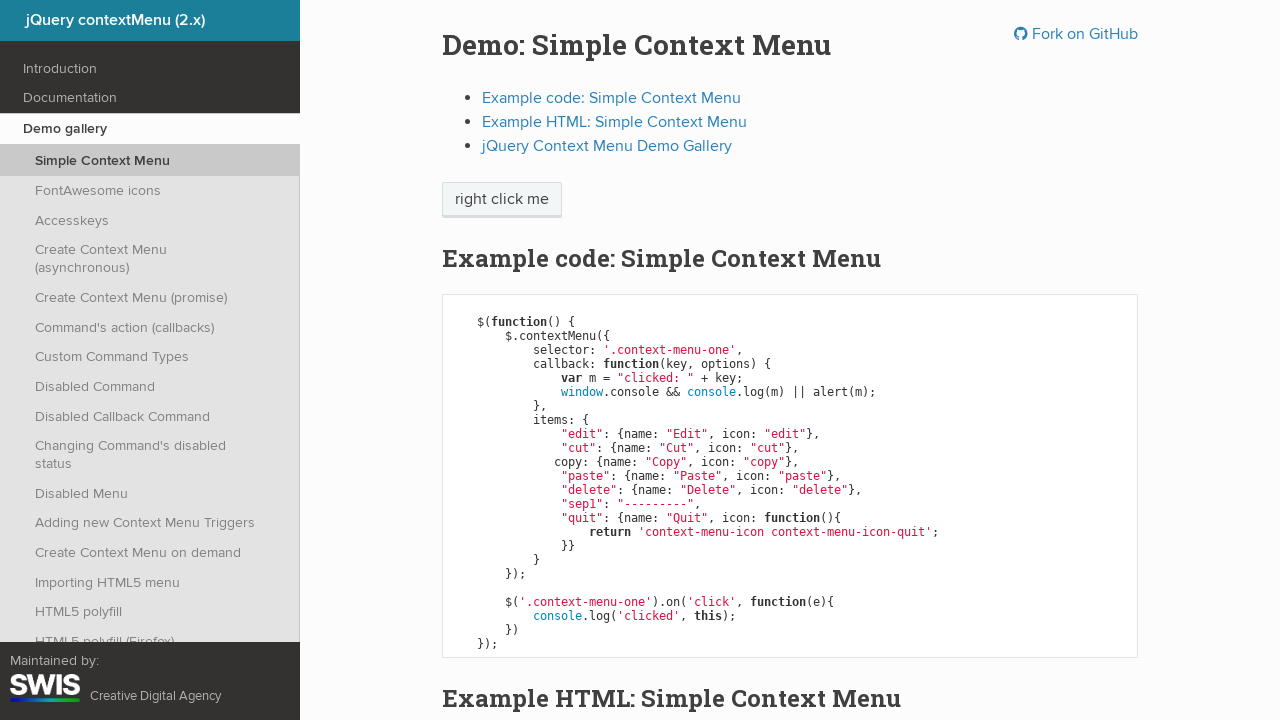

Located context menu button element
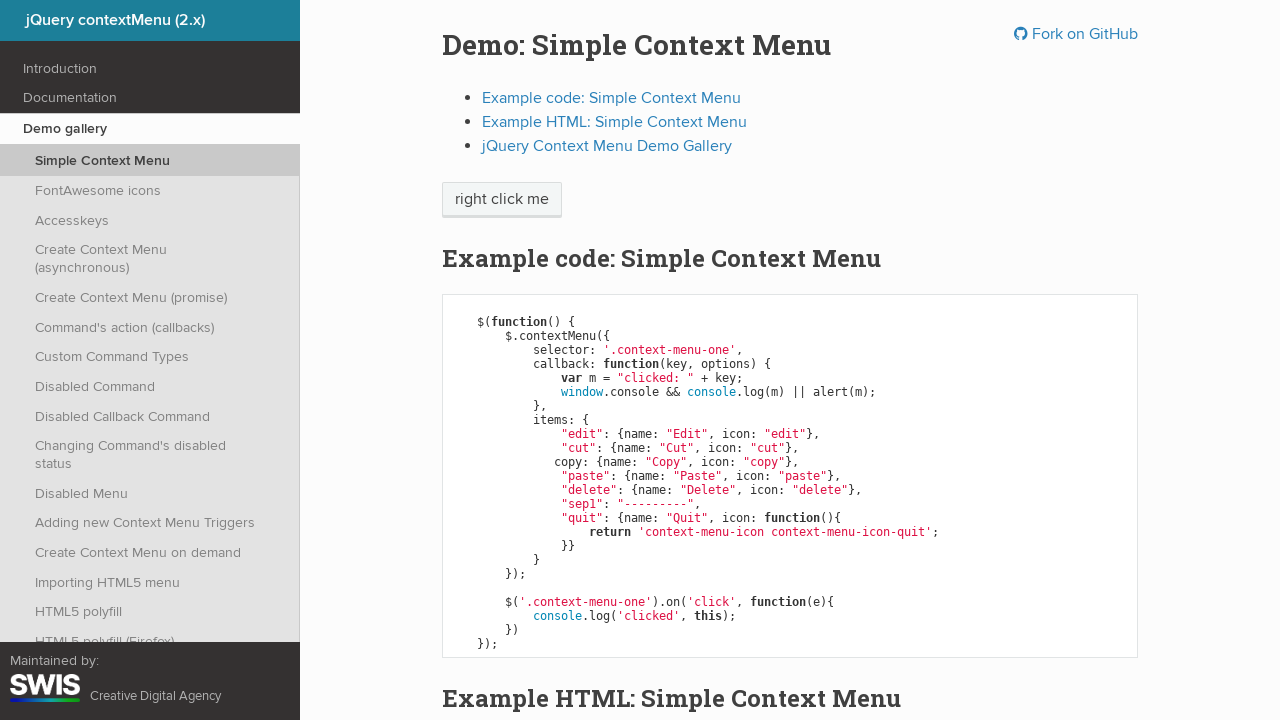

Right-clicked on button to trigger context menu at (502, 200) on xpath=//span[@class='context-menu-one btn btn-neutral']
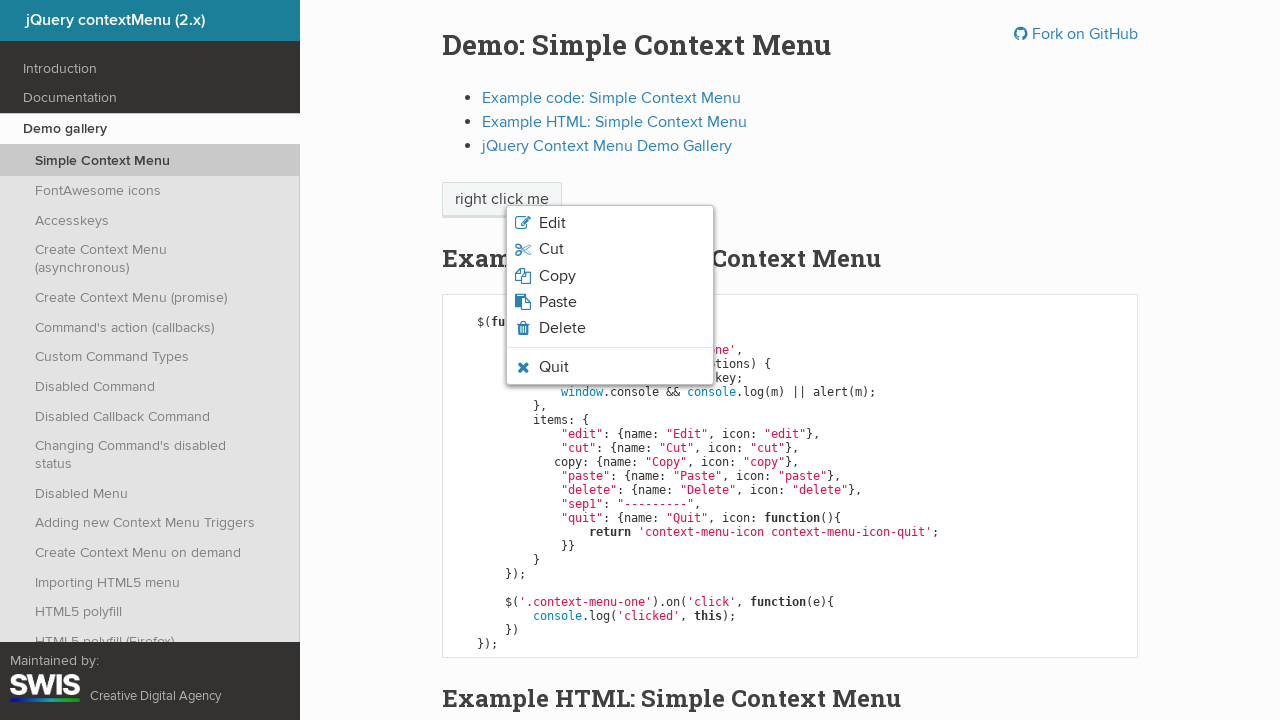

Context menu appeared and became visible
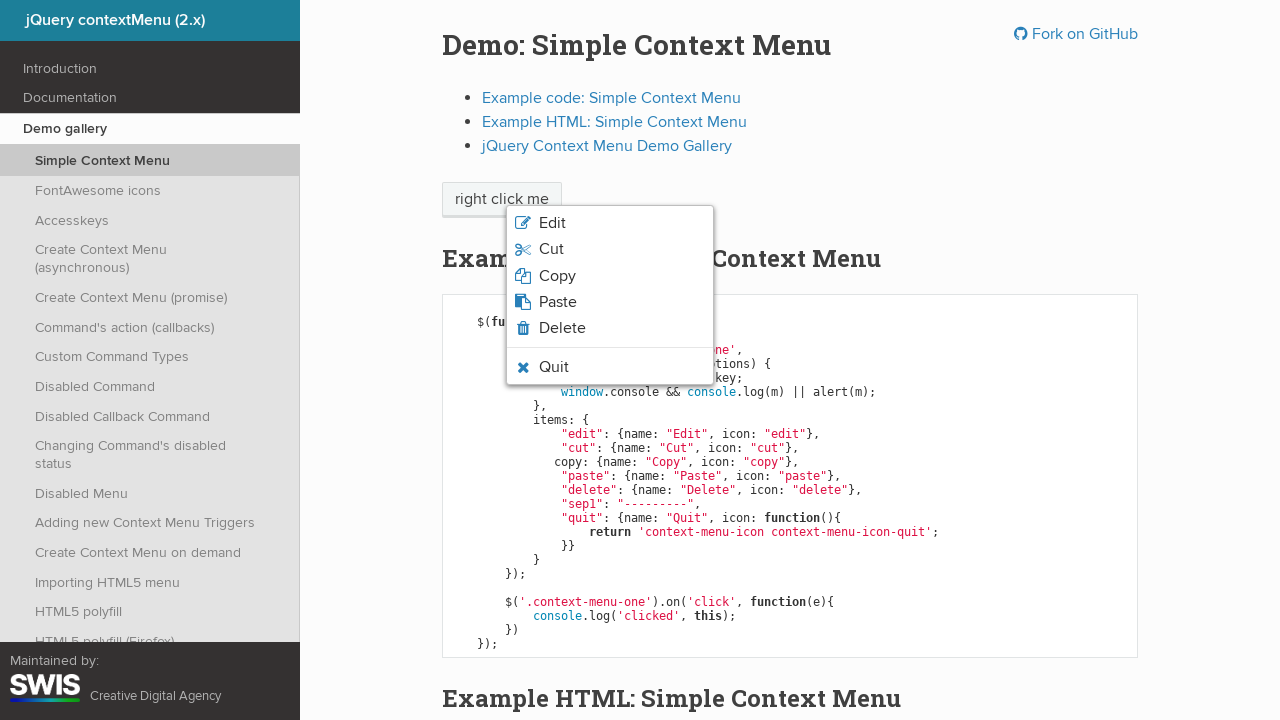

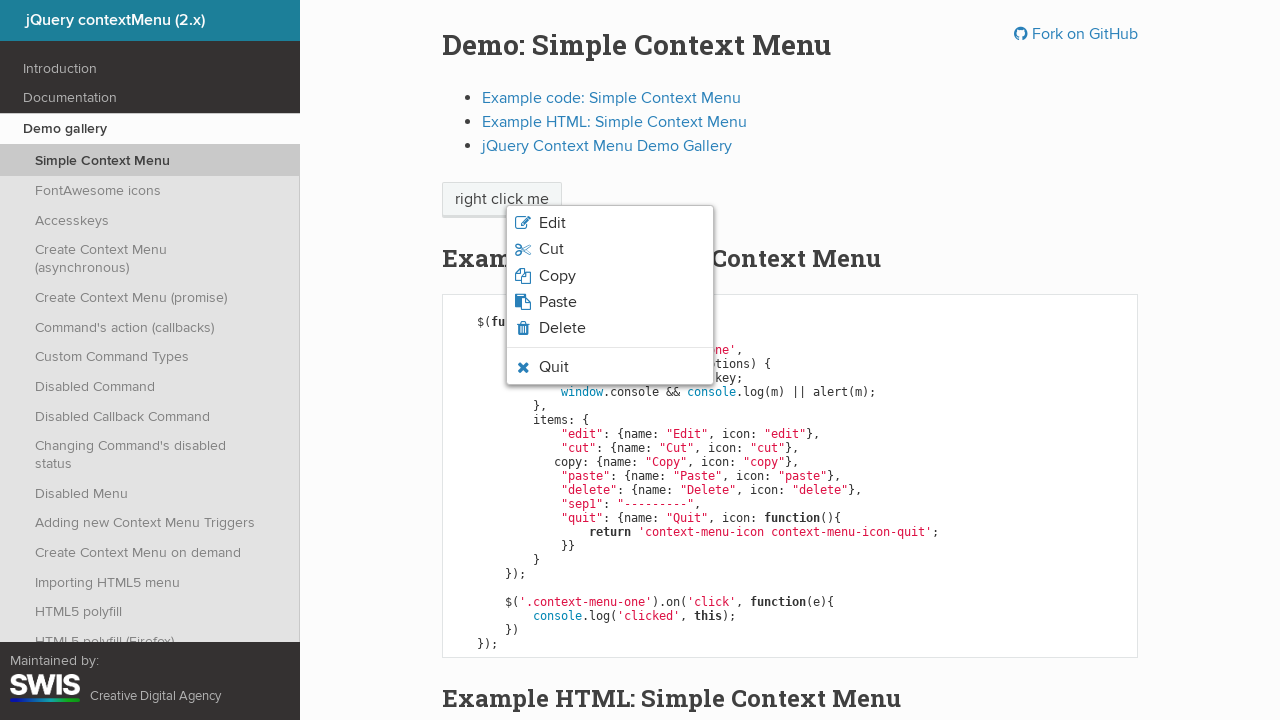